Tests JavaScript alert/prompt handling by clicking on a textbox tab, triggering a prompt alert, entering text into the prompt, and accepting it.

Starting URL: http://demo.automationtesting.in/Alerts.html

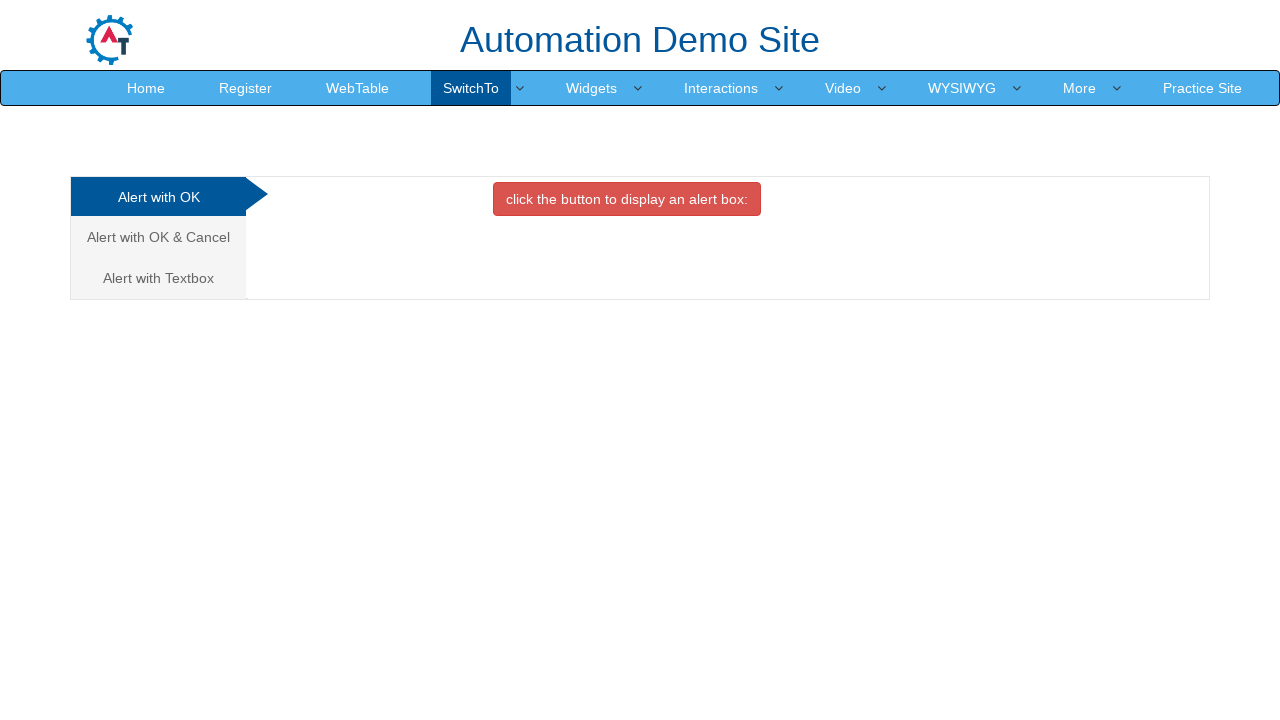

Clicked on the Textbox tab at (158, 278) on a[href='#Textbox']
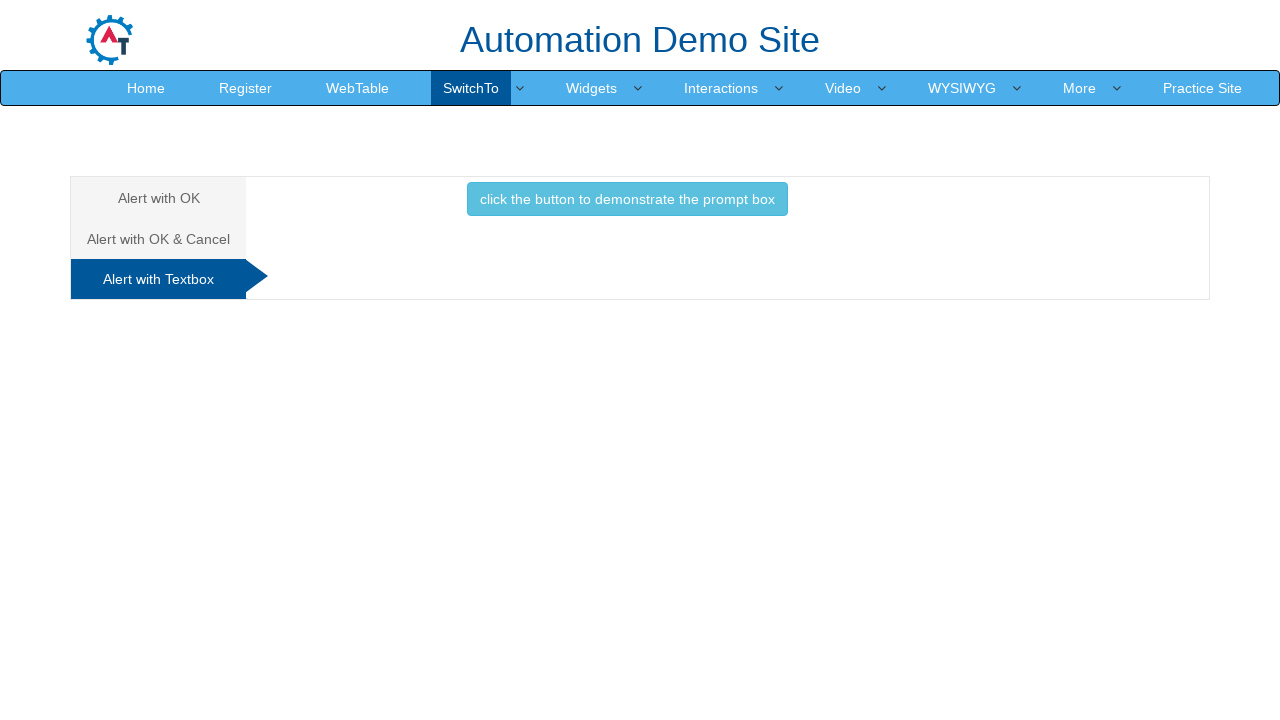

Clicked the prompt button to trigger the alert at (627, 199) on button.btn.btn-info
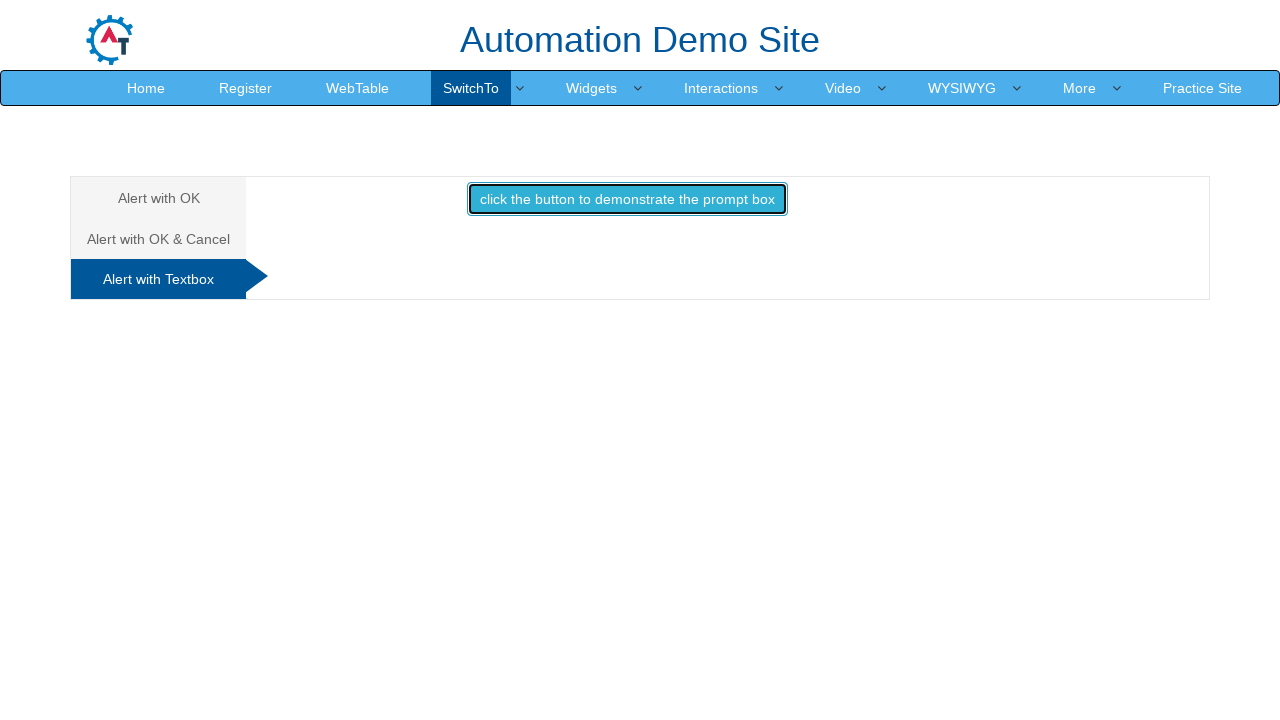

Set up dialog handler to accept prompt with 'automation'
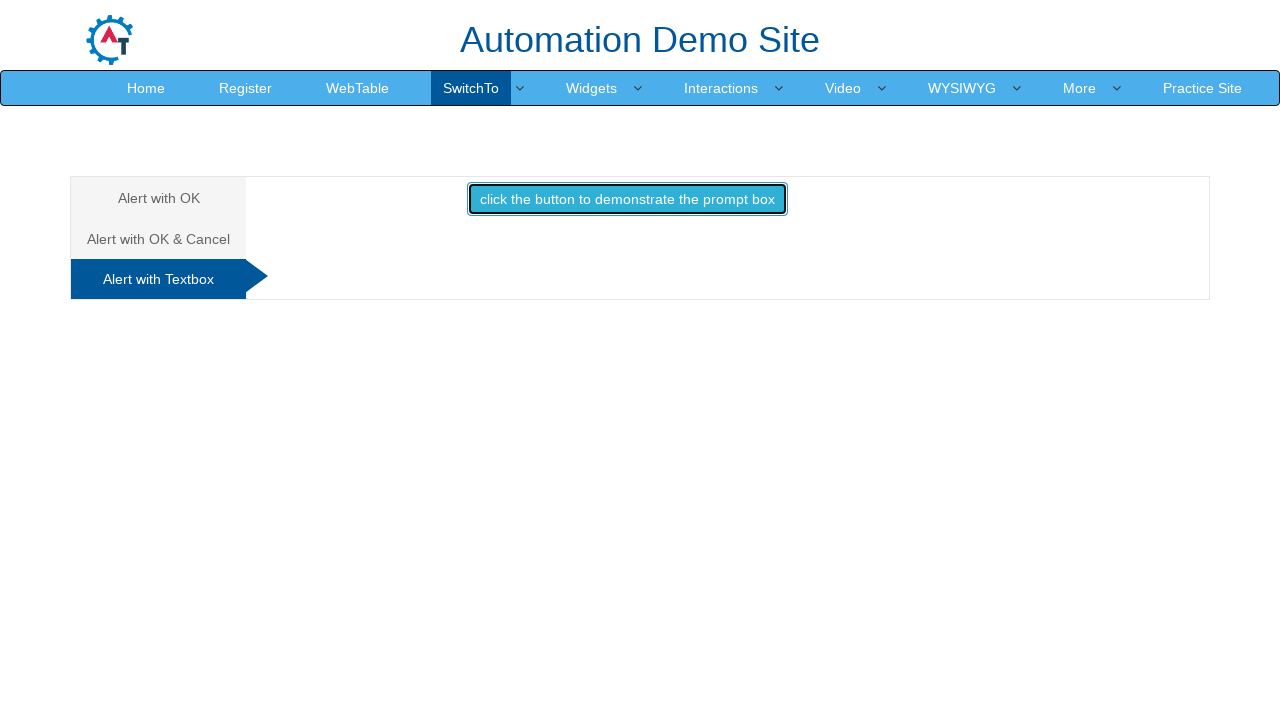

Registered alternative dialog handler function
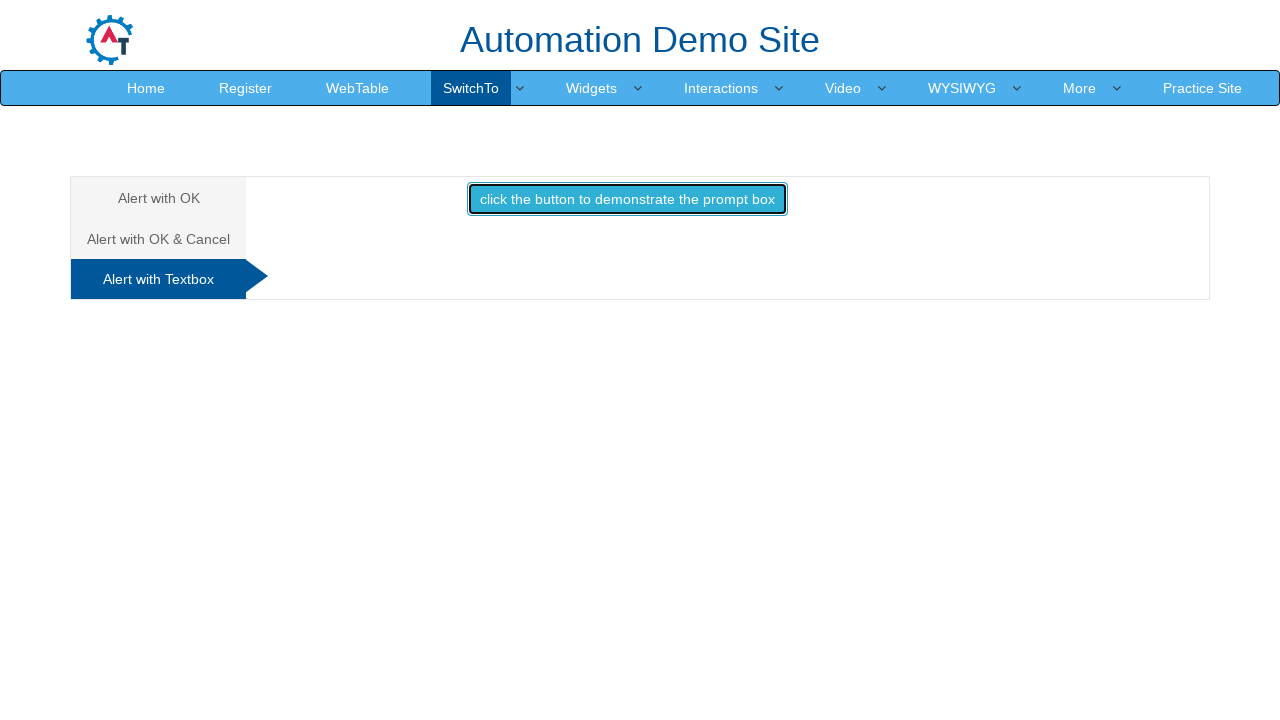

Clicked the prompt button again to trigger with handler at (627, 199) on button.btn.btn-info
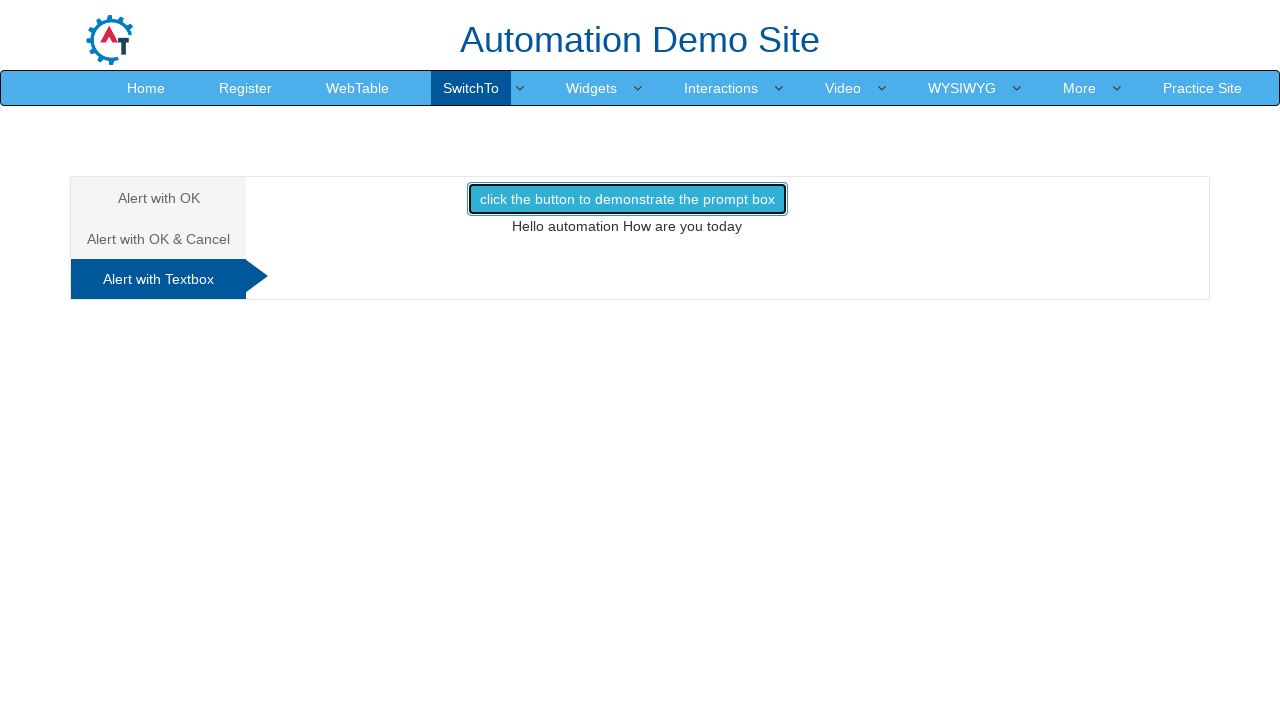

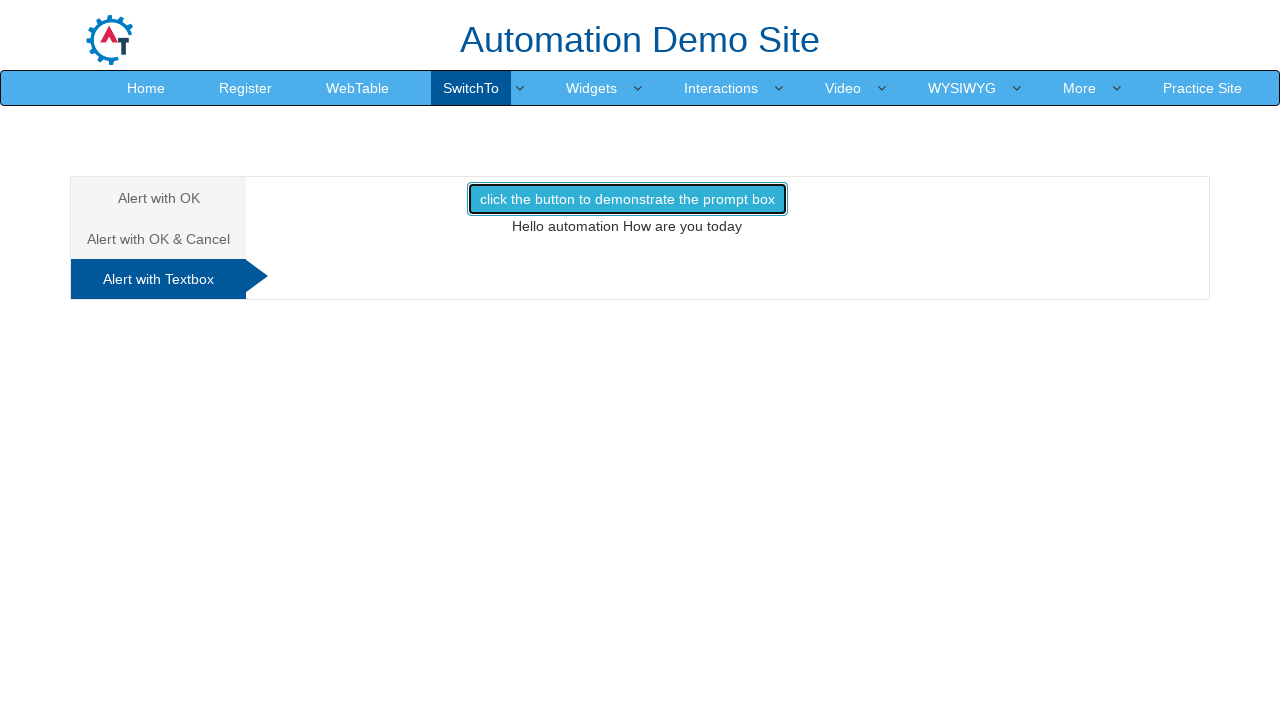